Tests filtering for completed tasks by checking an item then clicking Completed filter

Starting URL: https://example.cypress.io/todo

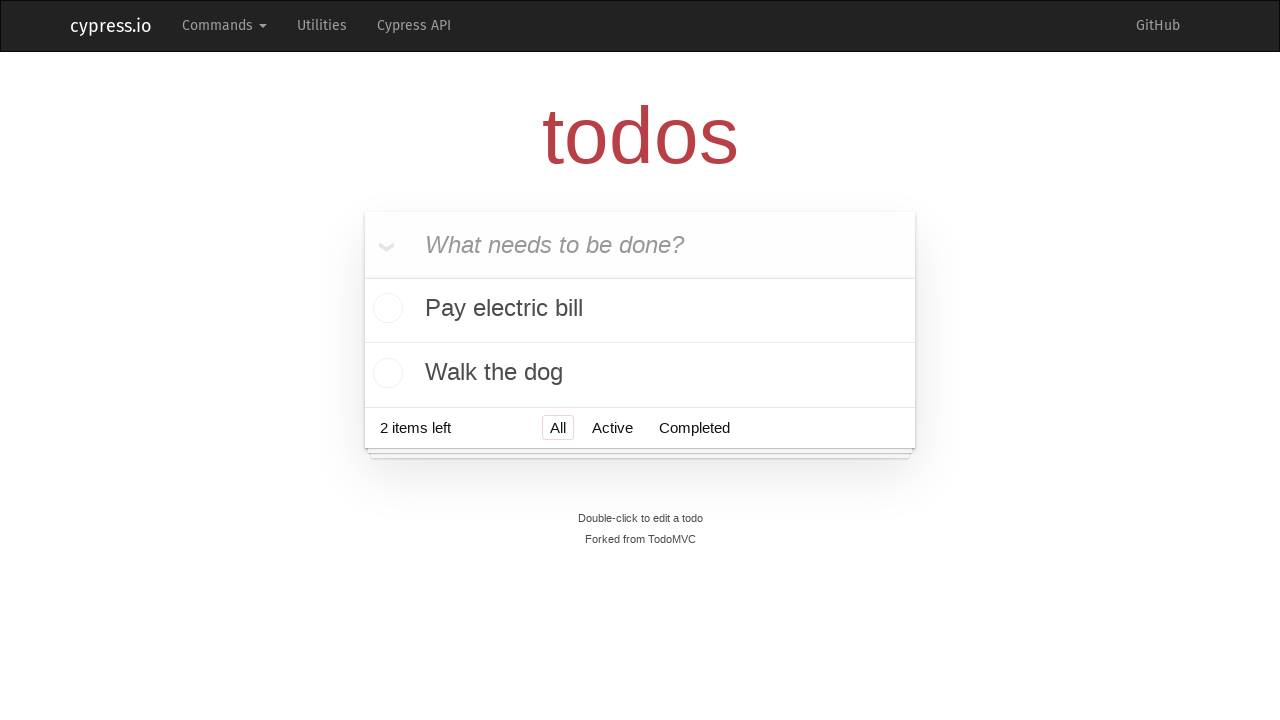

Checked 'Pay electric bill' task at (385, 310) on text=Pay electric bill >> .. >> input[type=checkbox]
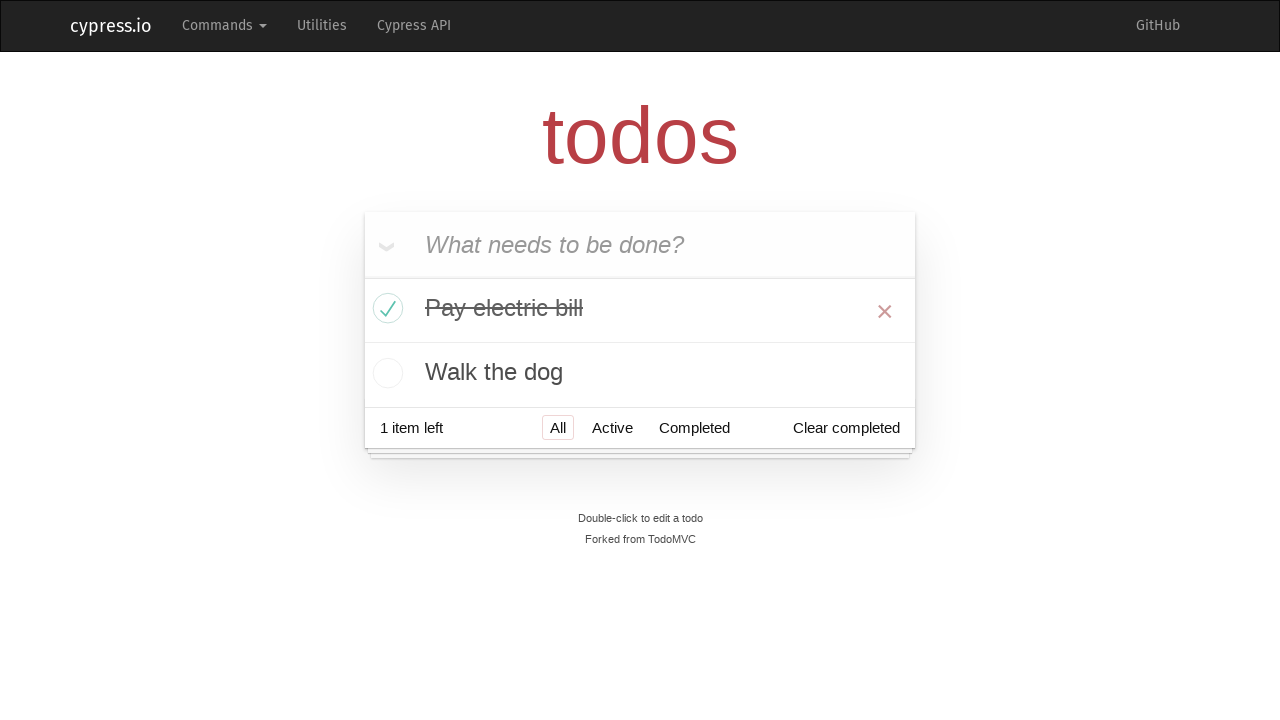

Clicked Completed filter at (694, 428) on text=Completed
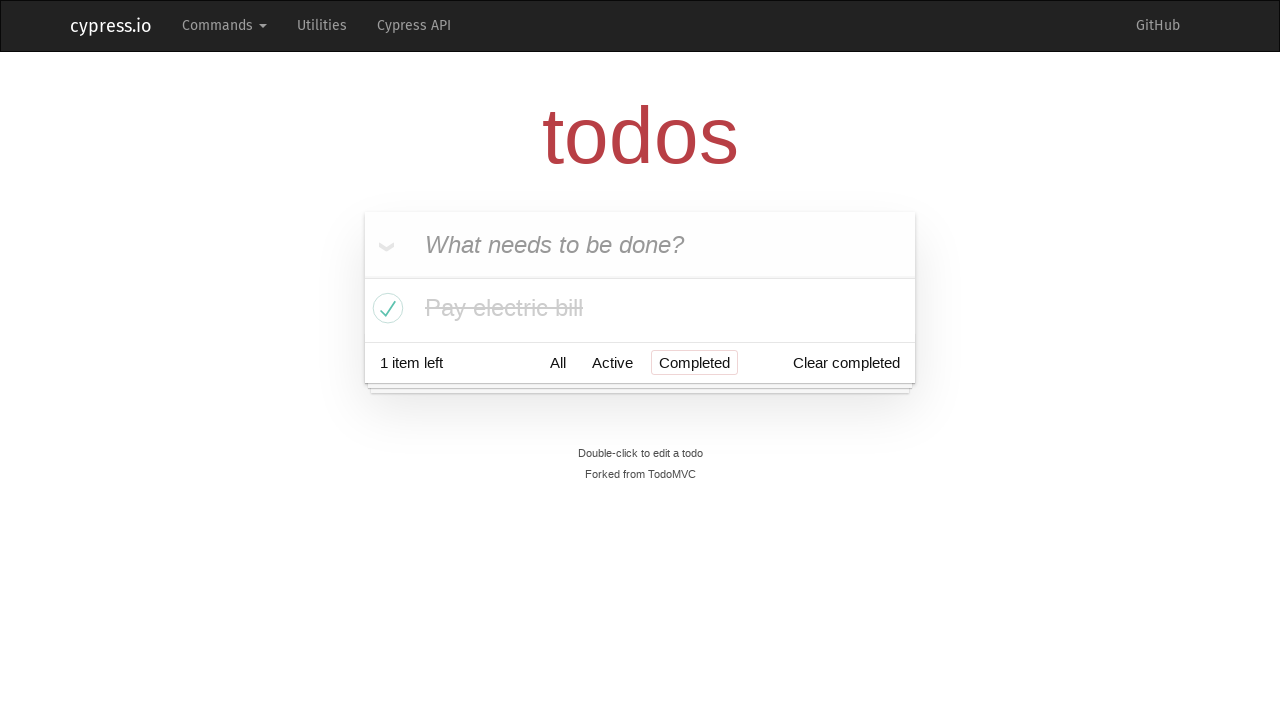

Filtered results loaded showing completed tasks
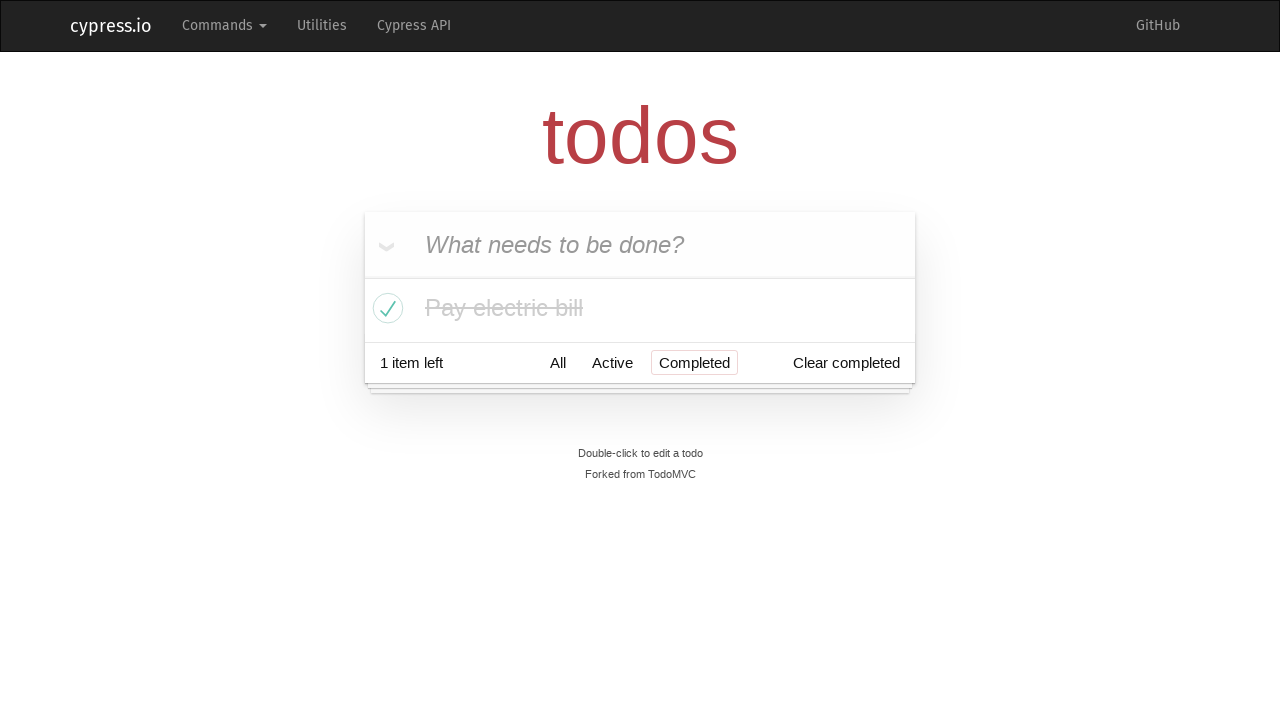

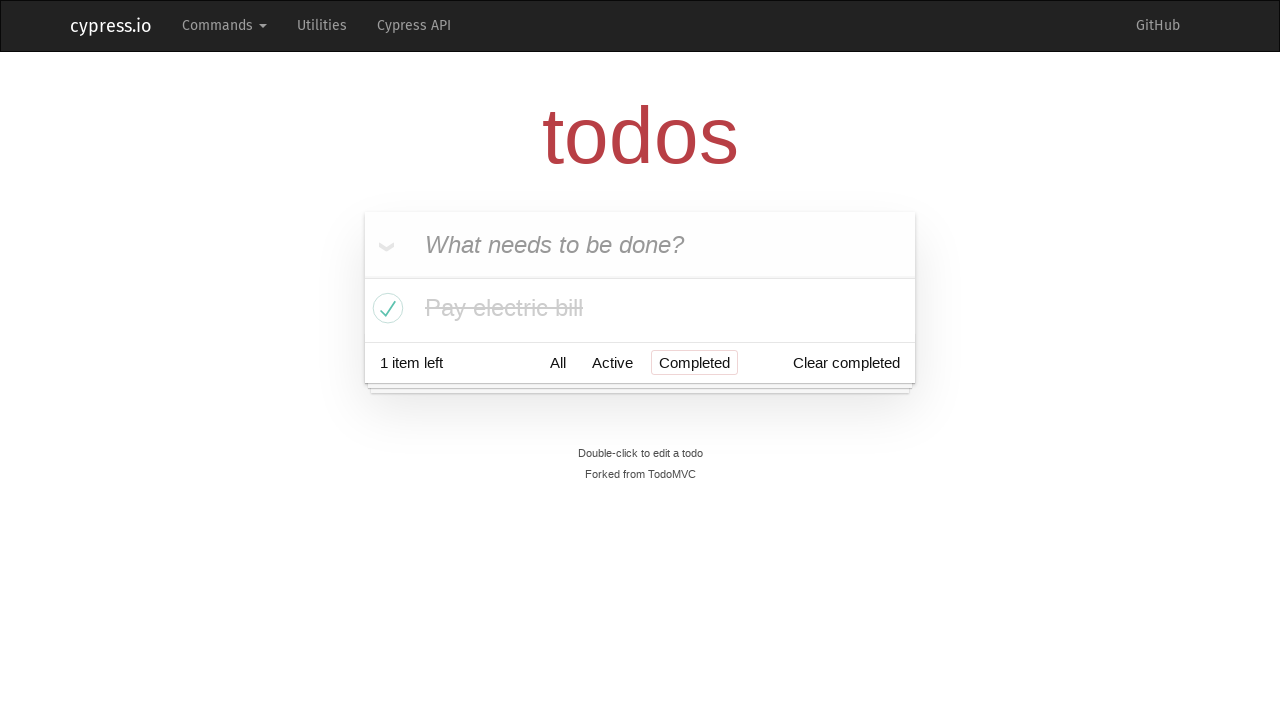